Tests keyboard interactions by typing text, selecting a portion using Shift+Arrow keys, deleting it with Backspace, and typing replacement text

Starting URL: https://the-internet.herokuapp.com/key_presses

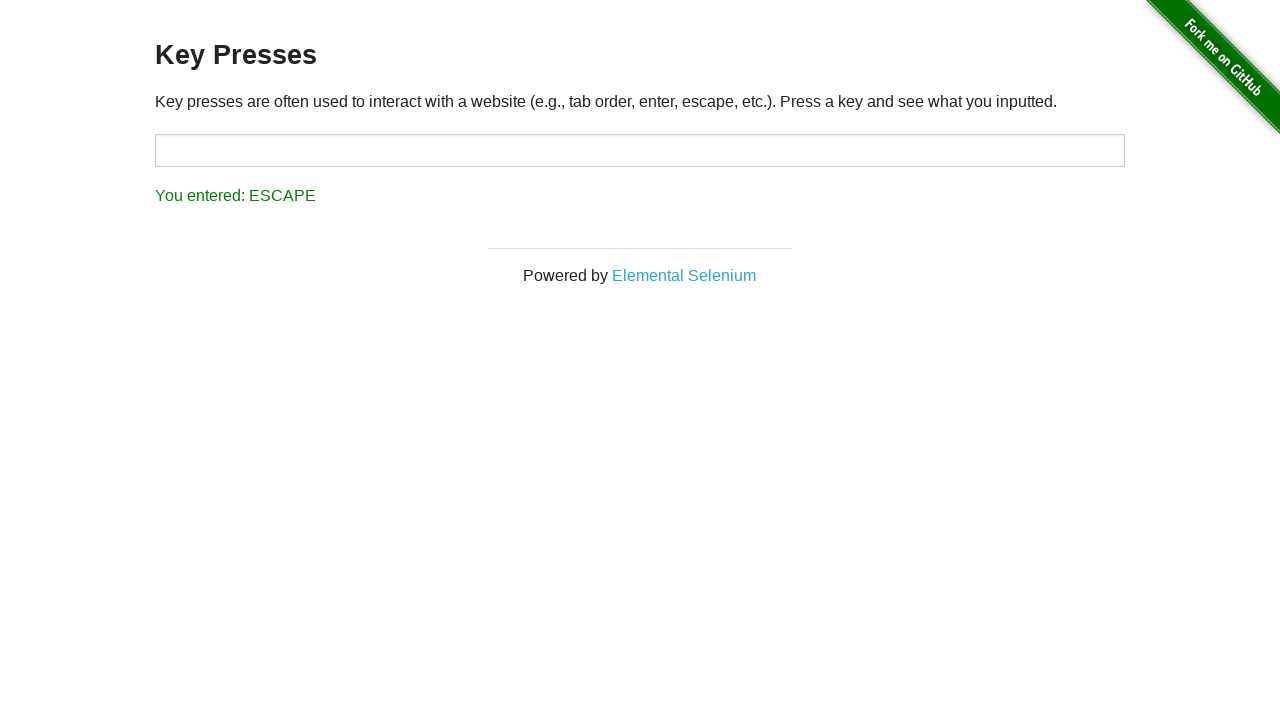

Clicked on input field to focus it at (640, 150) on input
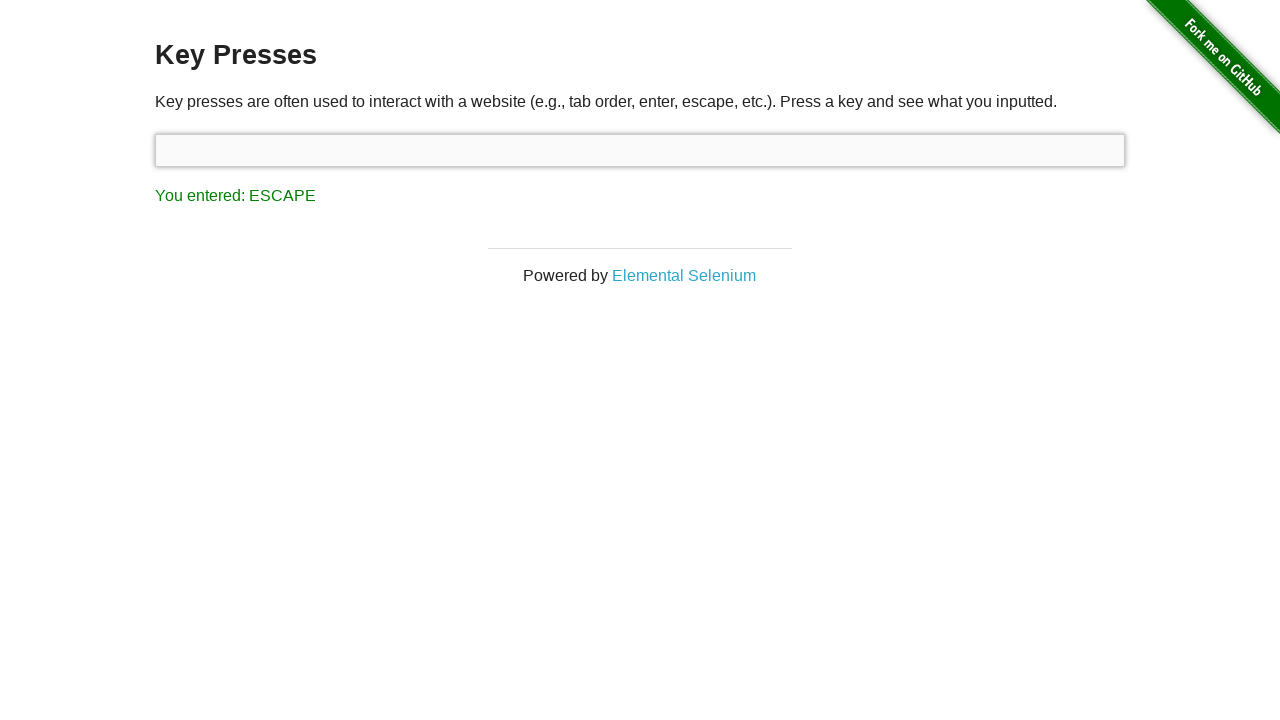

Typed initial text 'Pei is not cool'
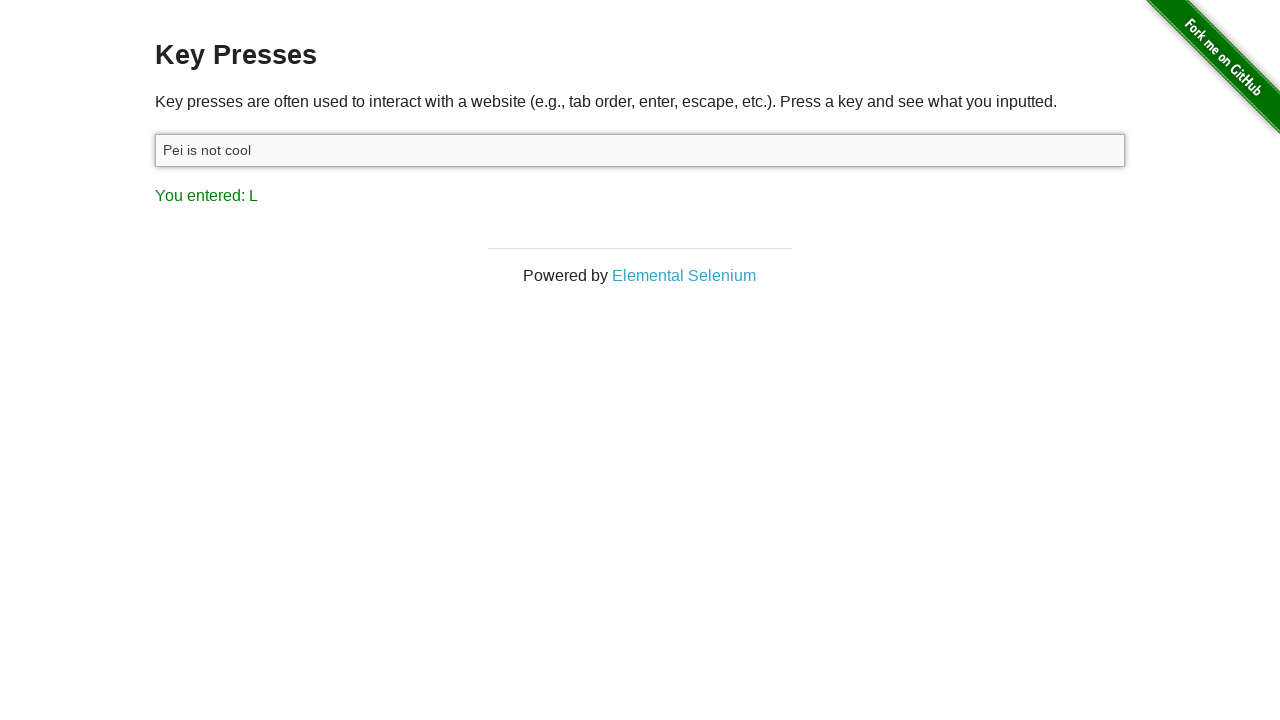

Held Shift key down to begin selection
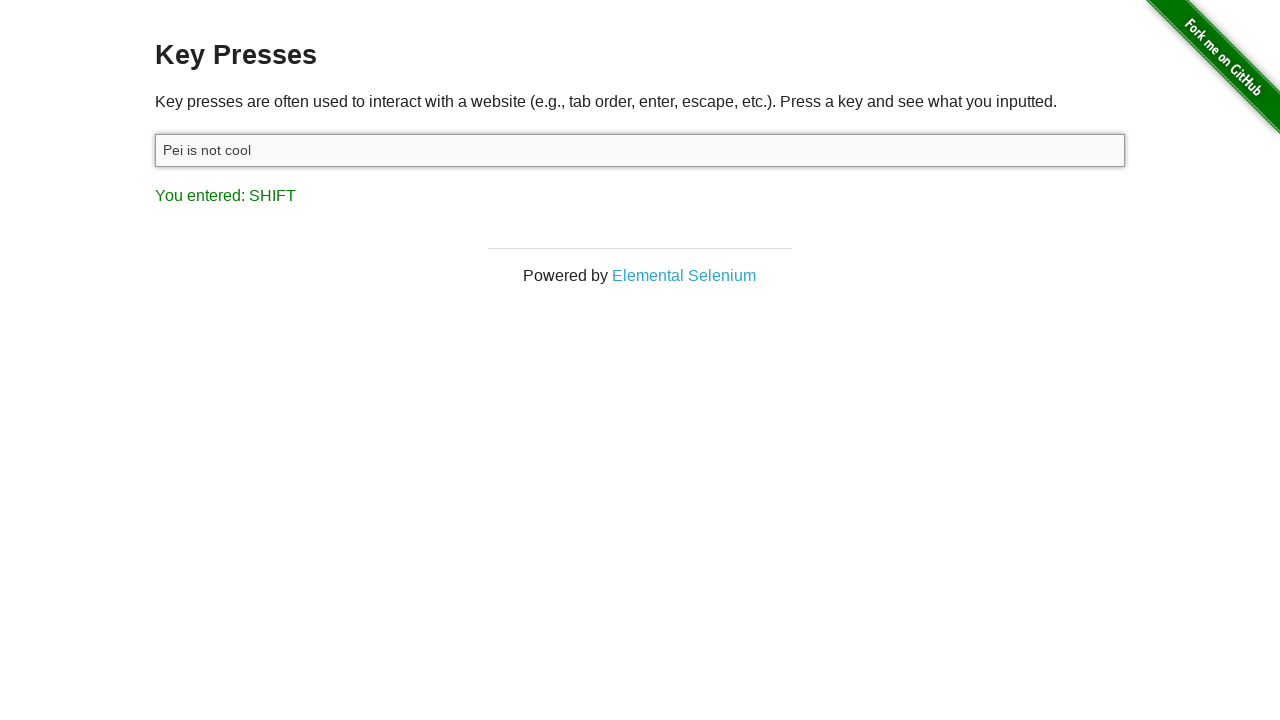

Pressed ArrowLeft to select character 1 of 'not cool'
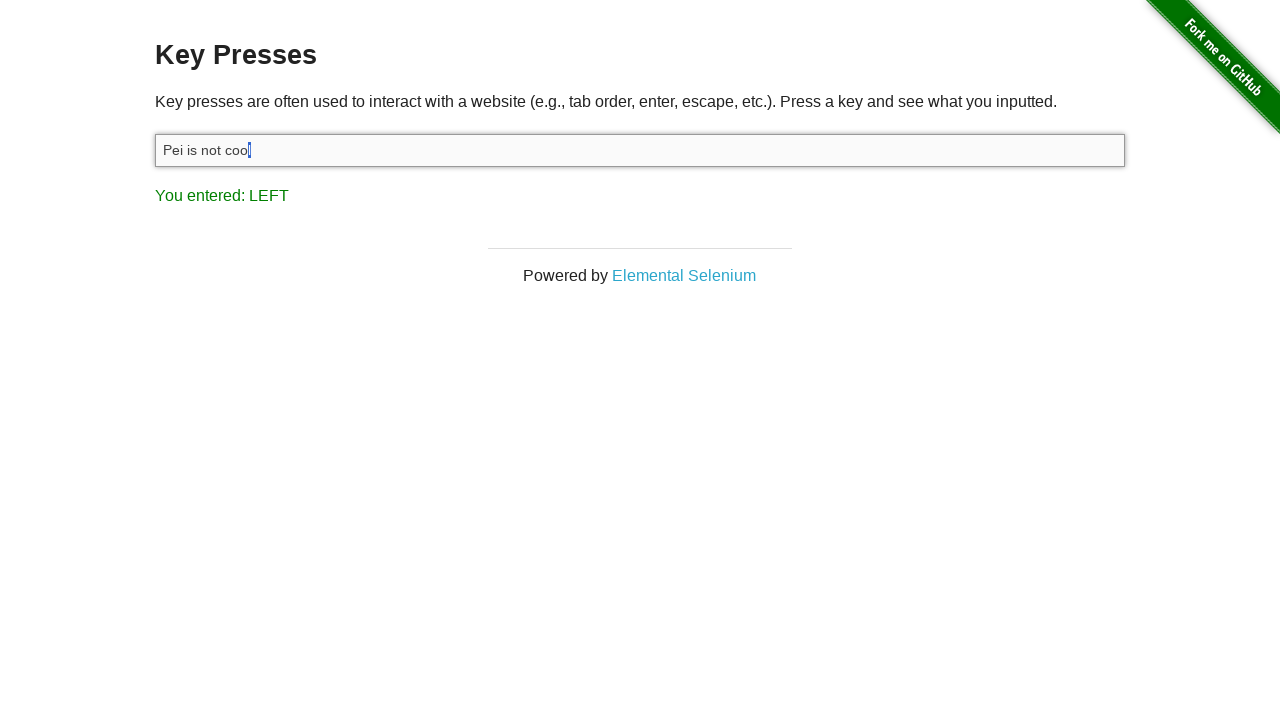

Pressed ArrowLeft to select character 2 of 'not cool'
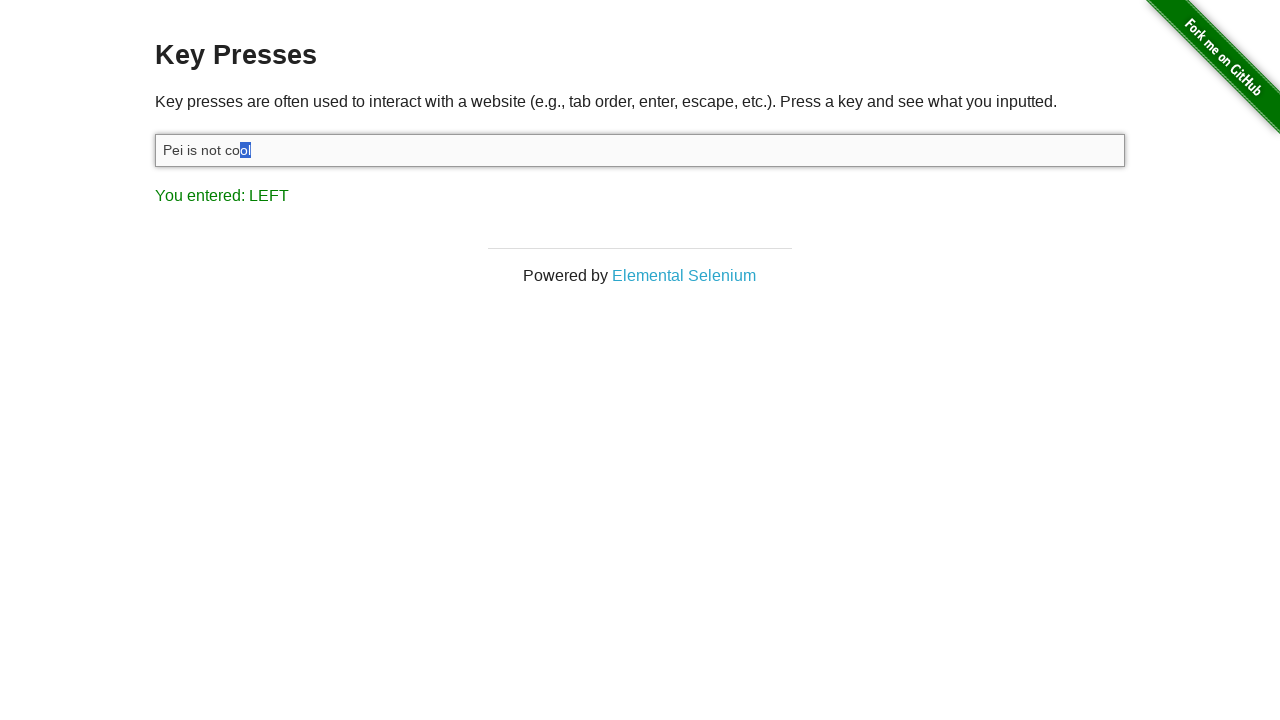

Pressed ArrowLeft to select character 3 of 'not cool'
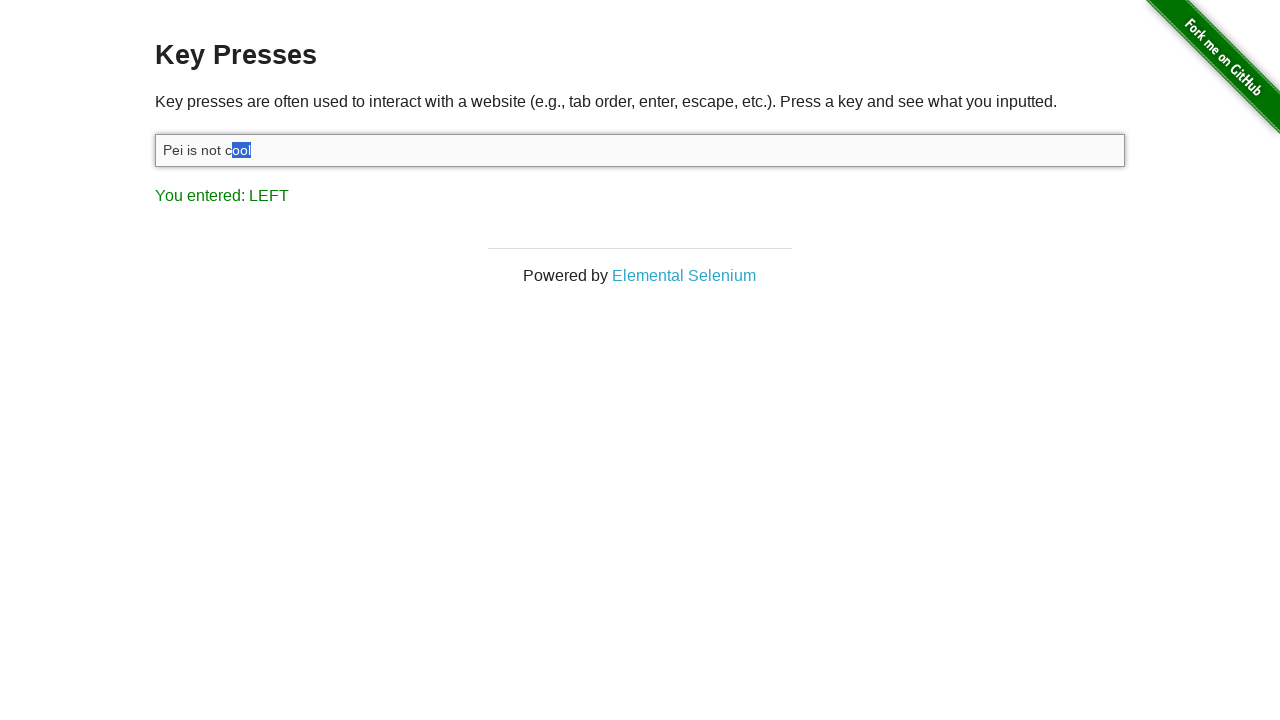

Pressed ArrowLeft to select character 4 of 'not cool'
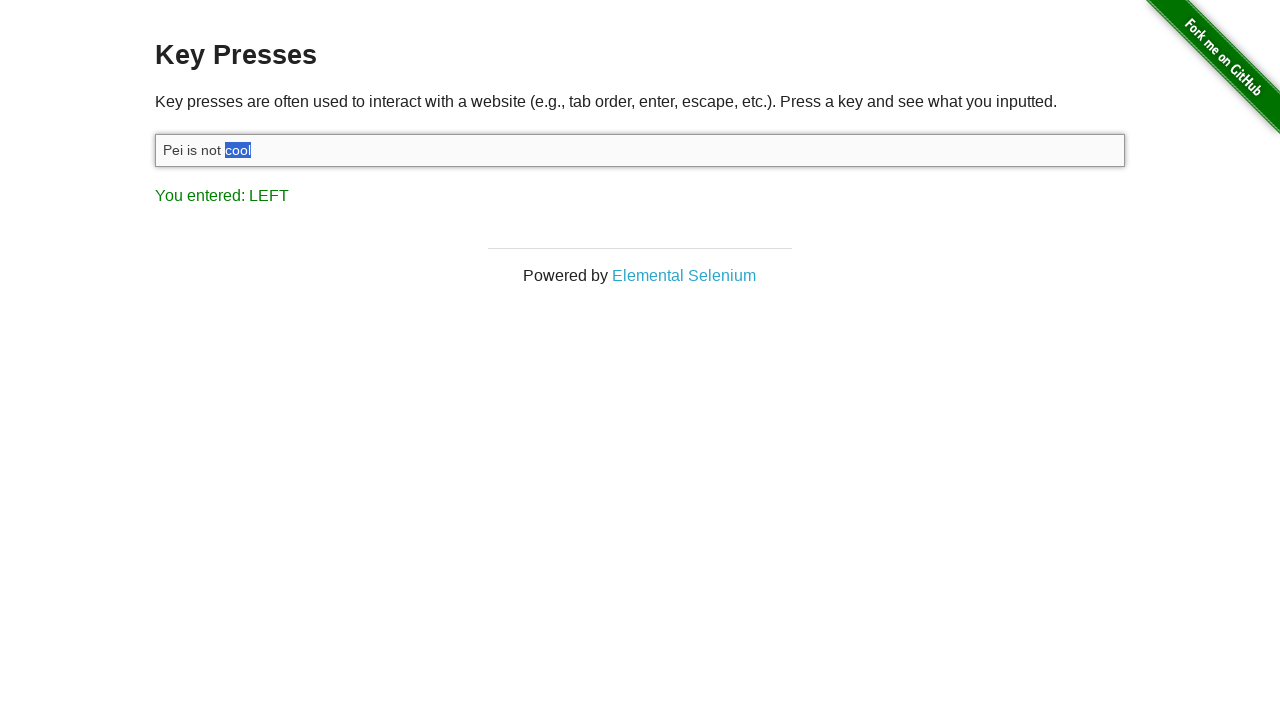

Pressed ArrowLeft to select character 5 of 'not cool'
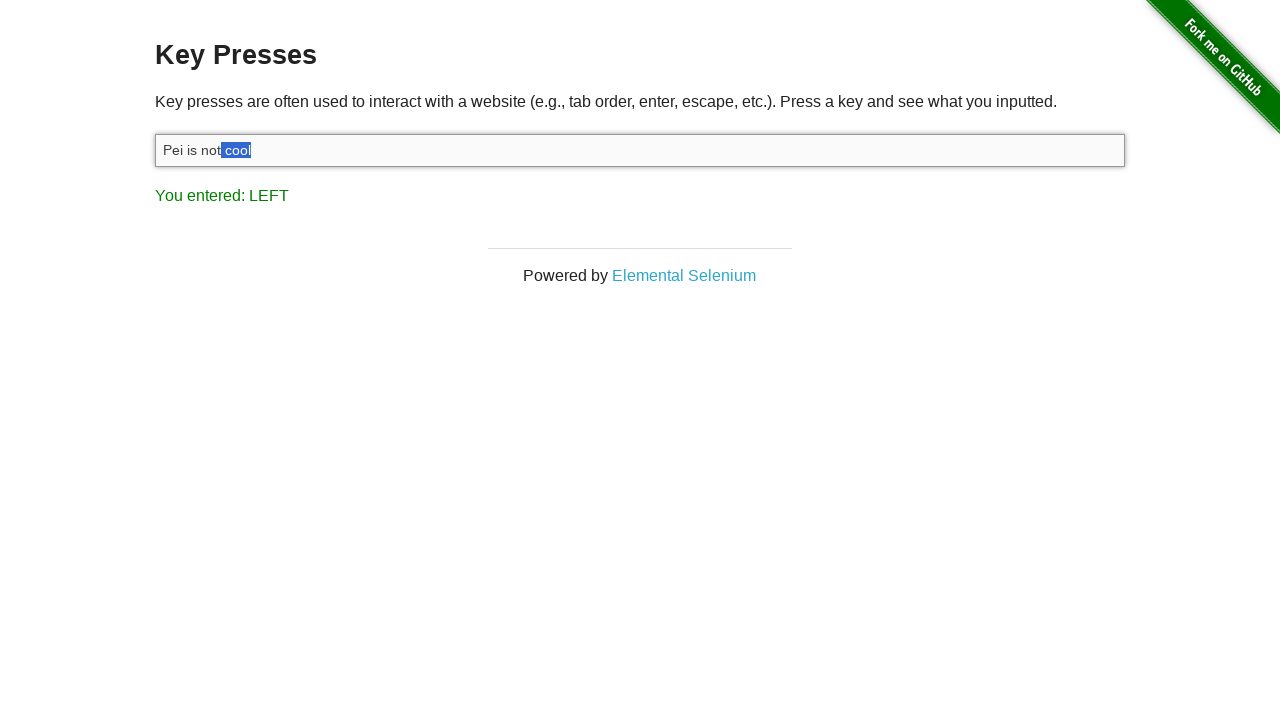

Pressed ArrowLeft to select character 6 of 'not cool'
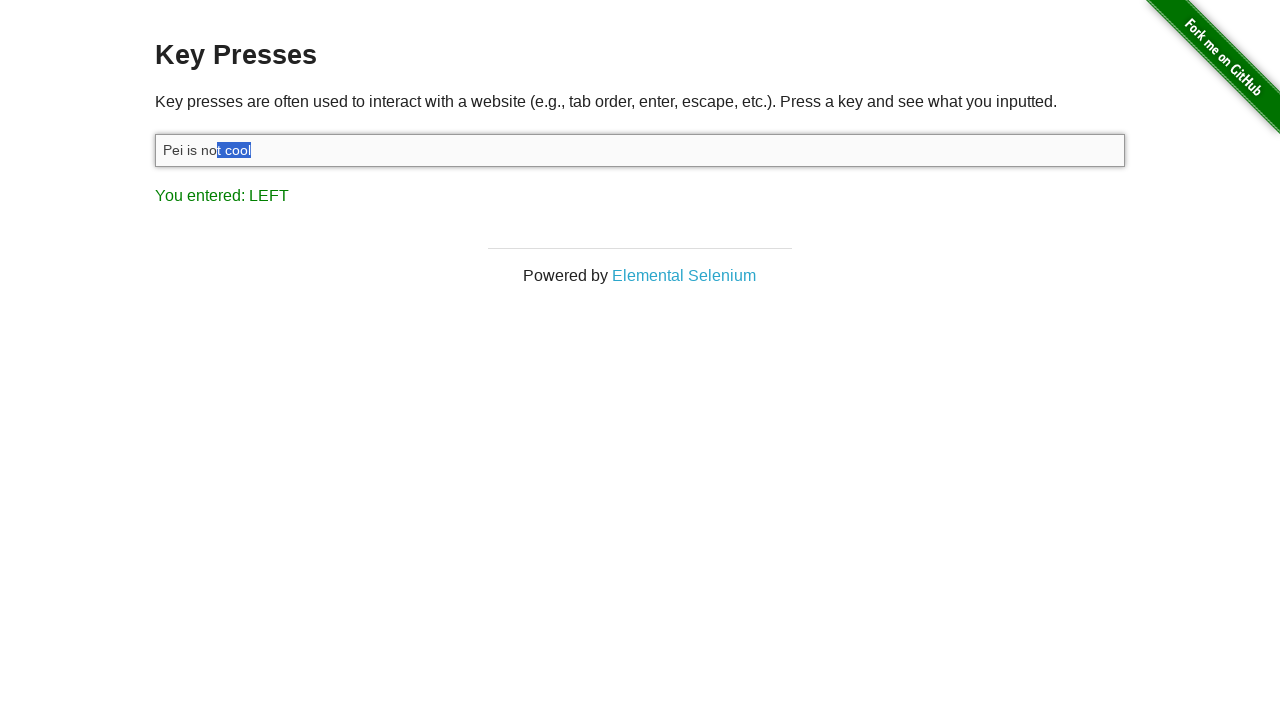

Pressed ArrowLeft to select character 7 of 'not cool'
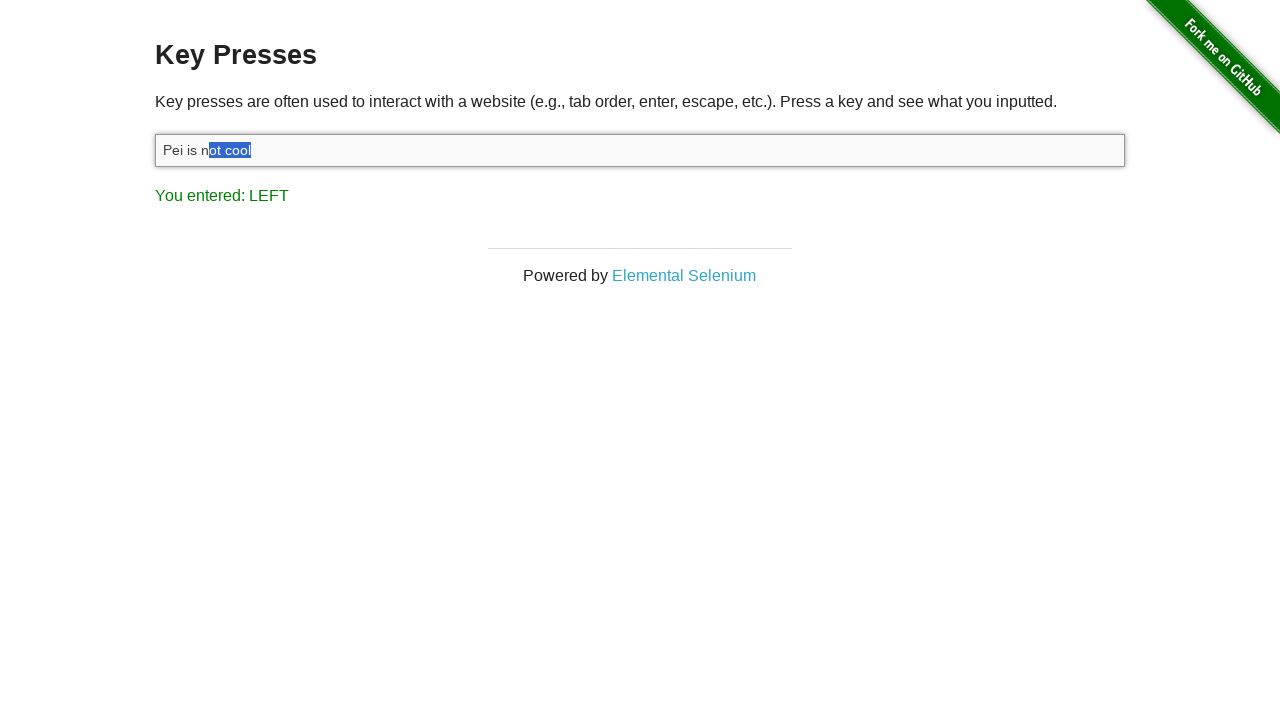

Pressed ArrowLeft to select character 8 of 'not cool'
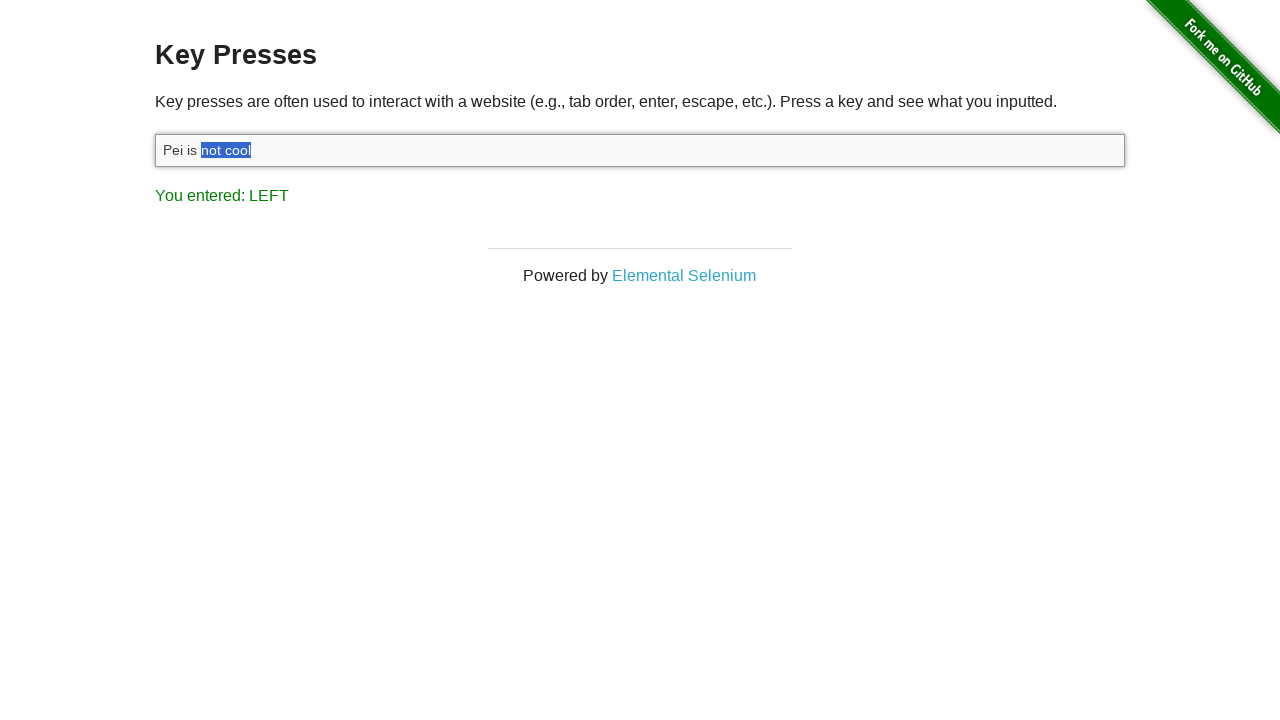

Released Shift key to complete text selection of 'not cool'
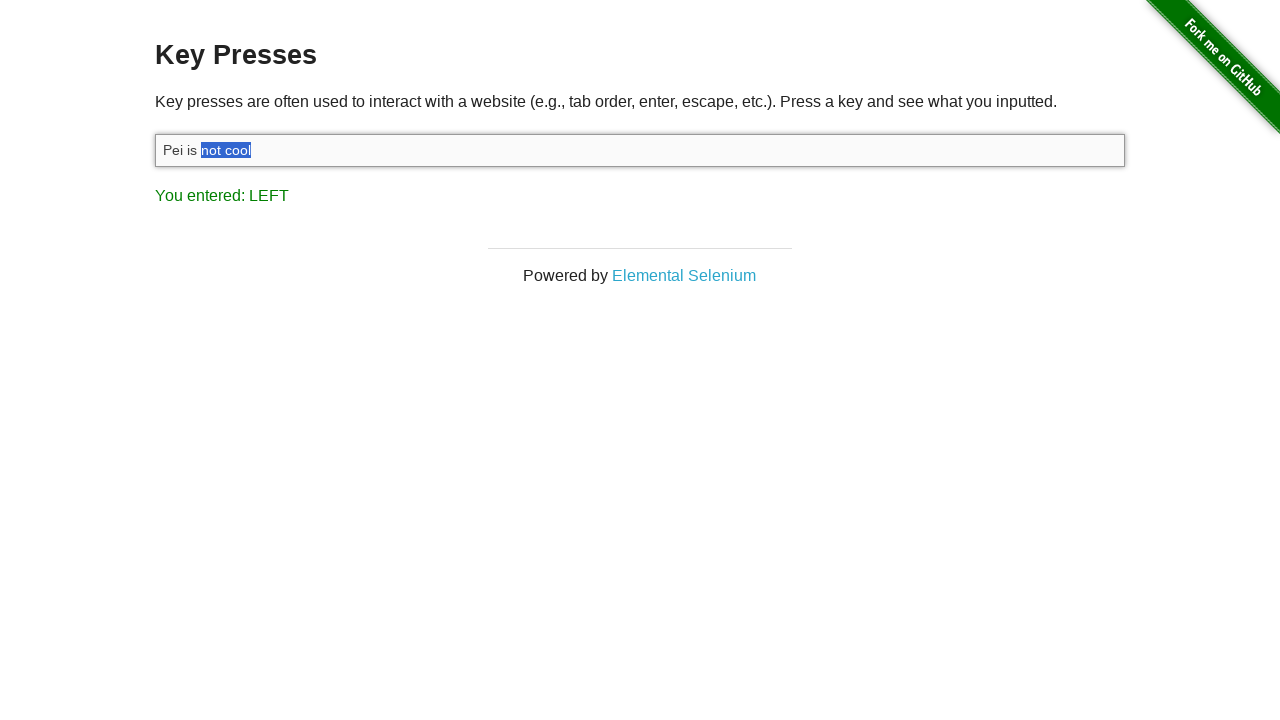

Pressed Backspace to delete selected text 'not cool'
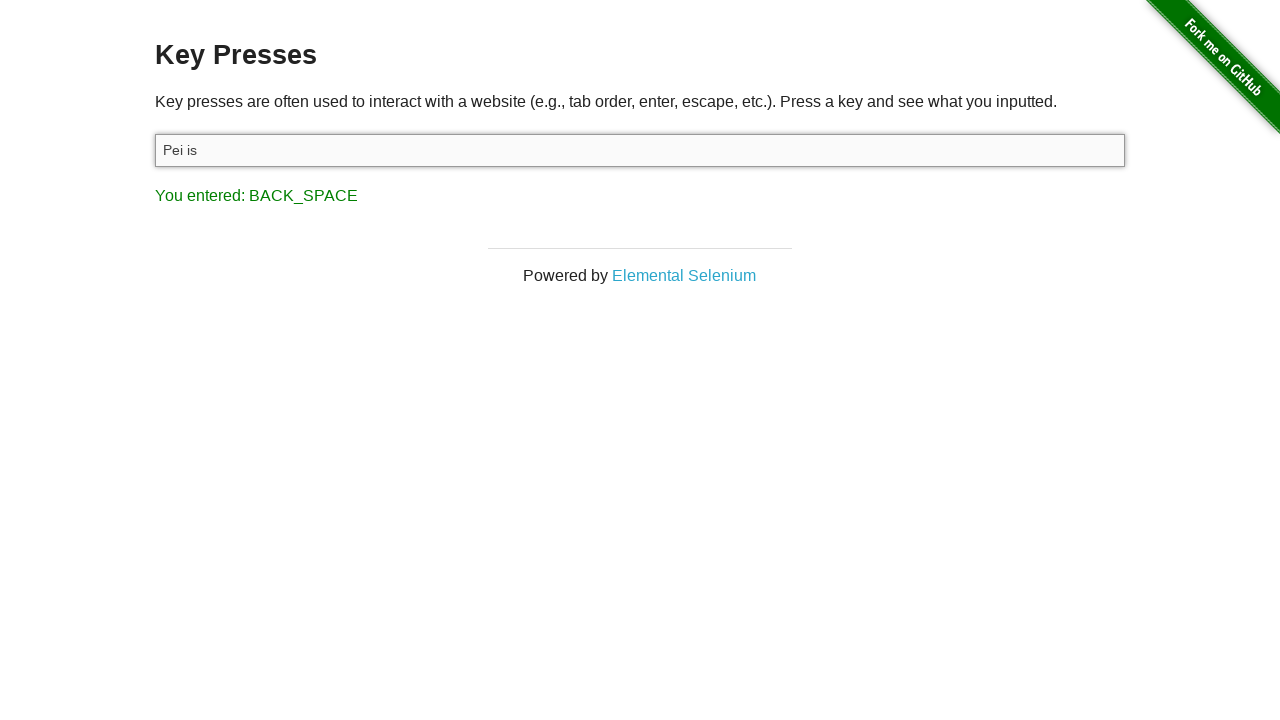

Typed replacement text 'is cool'
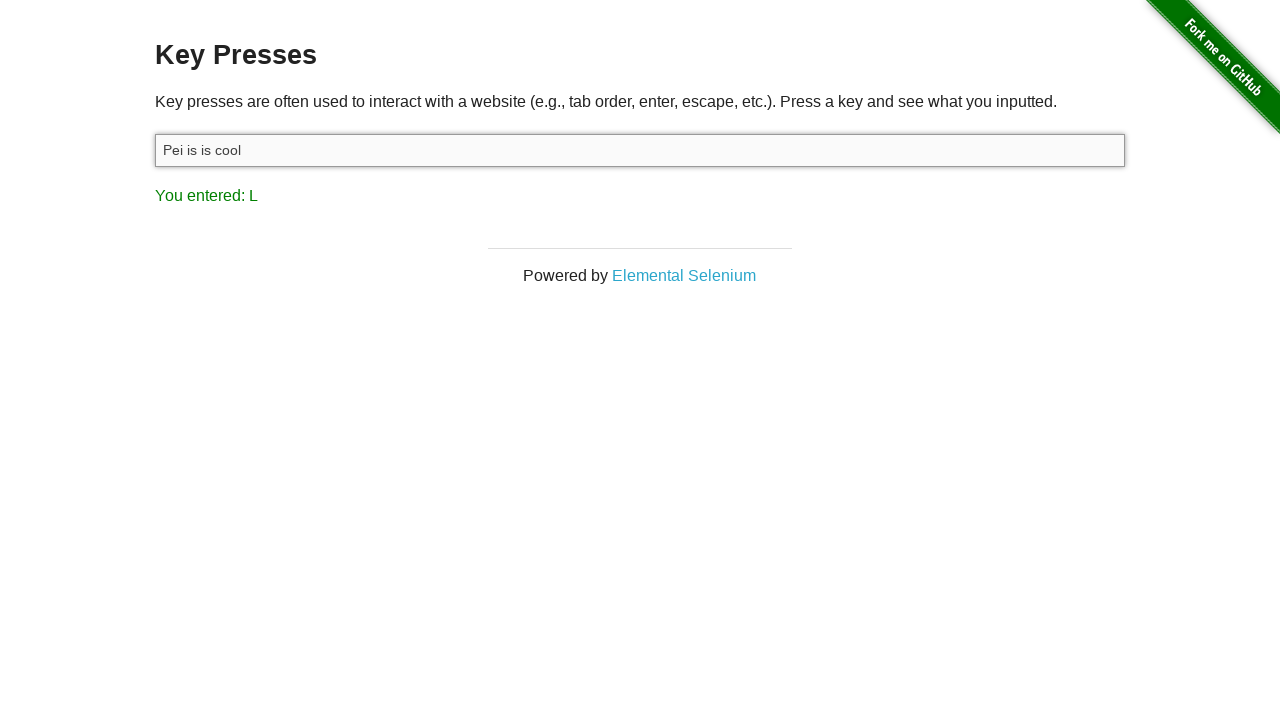

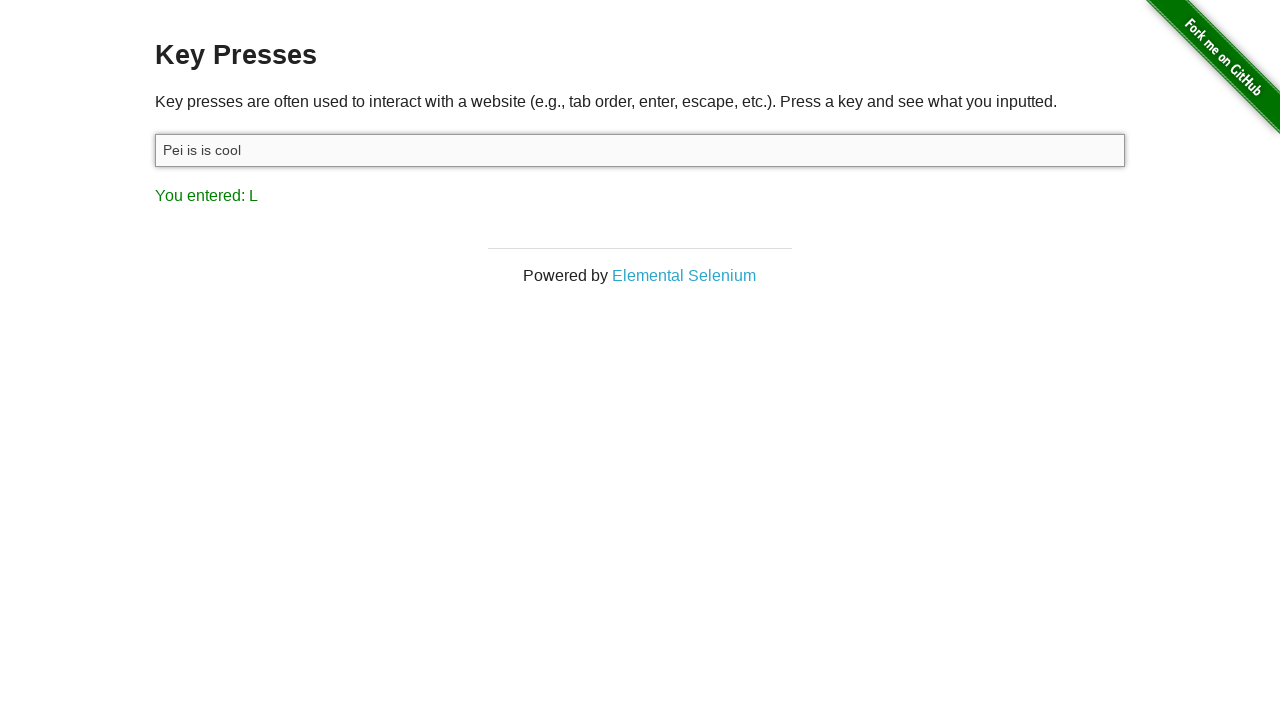